Tests navigation to the Survey/Polls section by clicking the Survey link and verifying the page header

Starting URL: https://www.linux.org.ru

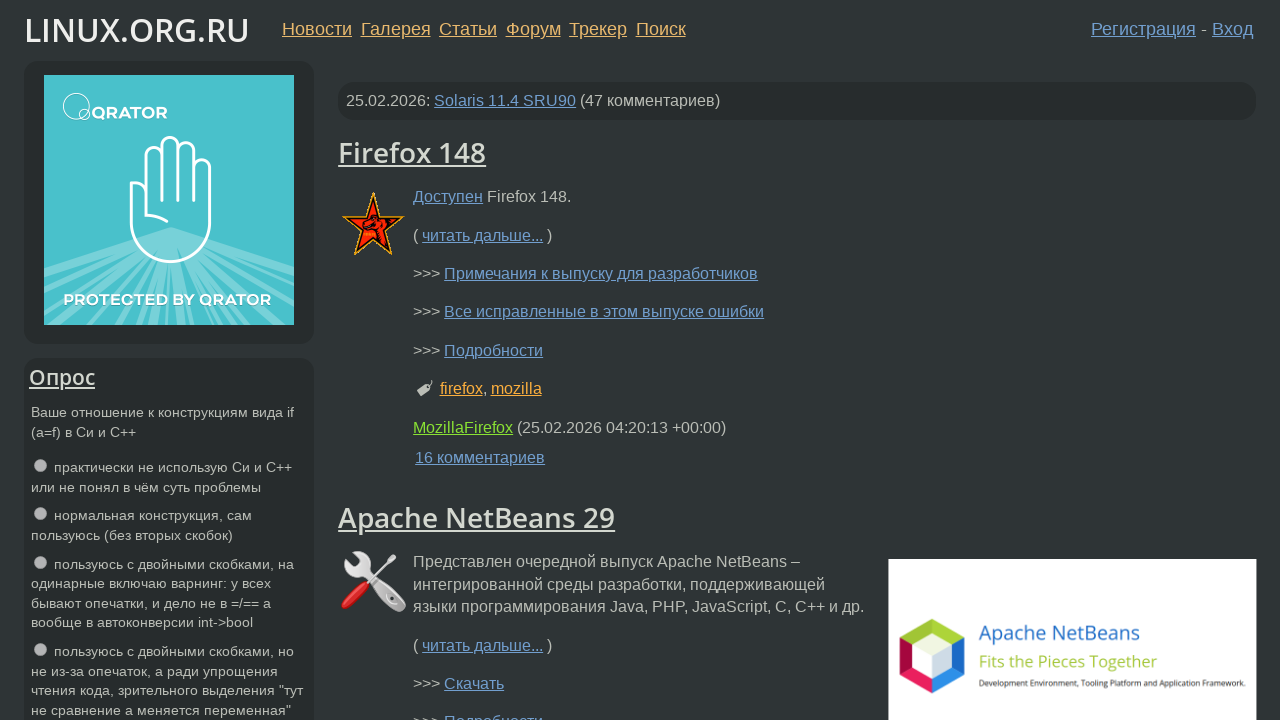

Clicked on Survey/Poll link at (62, 377) on xpath=//a[contains(text(), 'Опрос')]
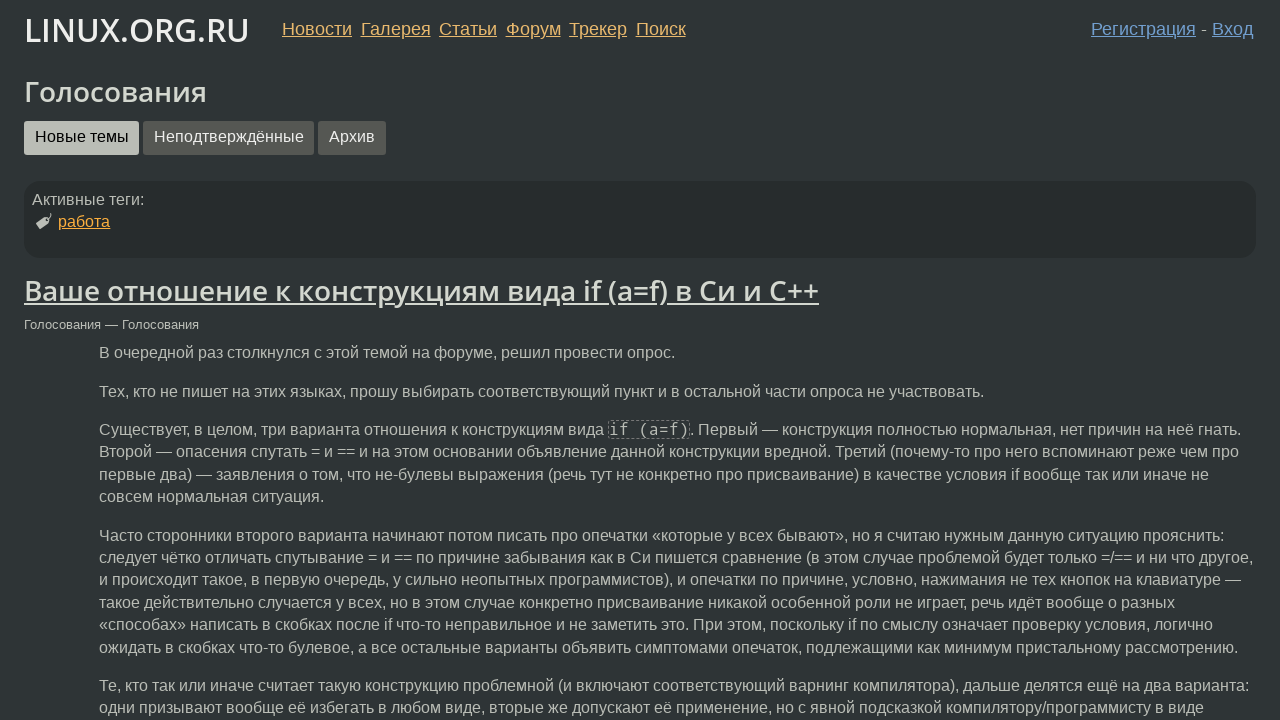

Verified Polls header is present on the page
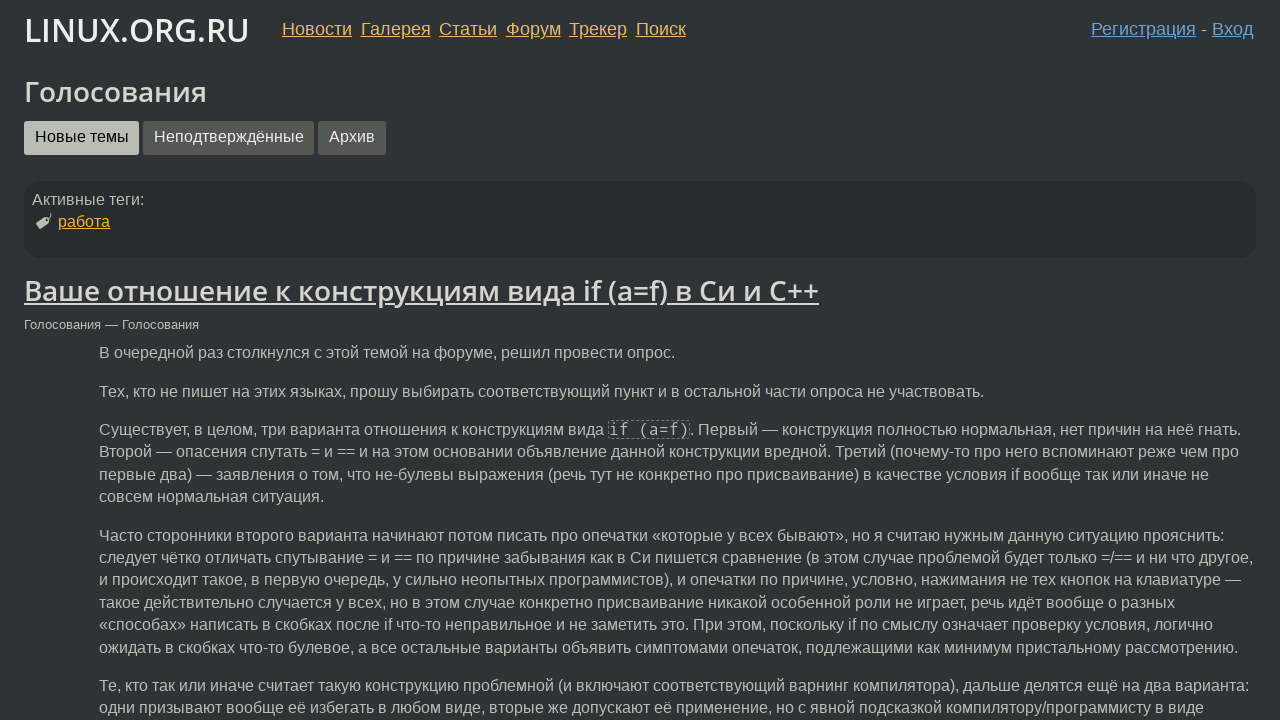

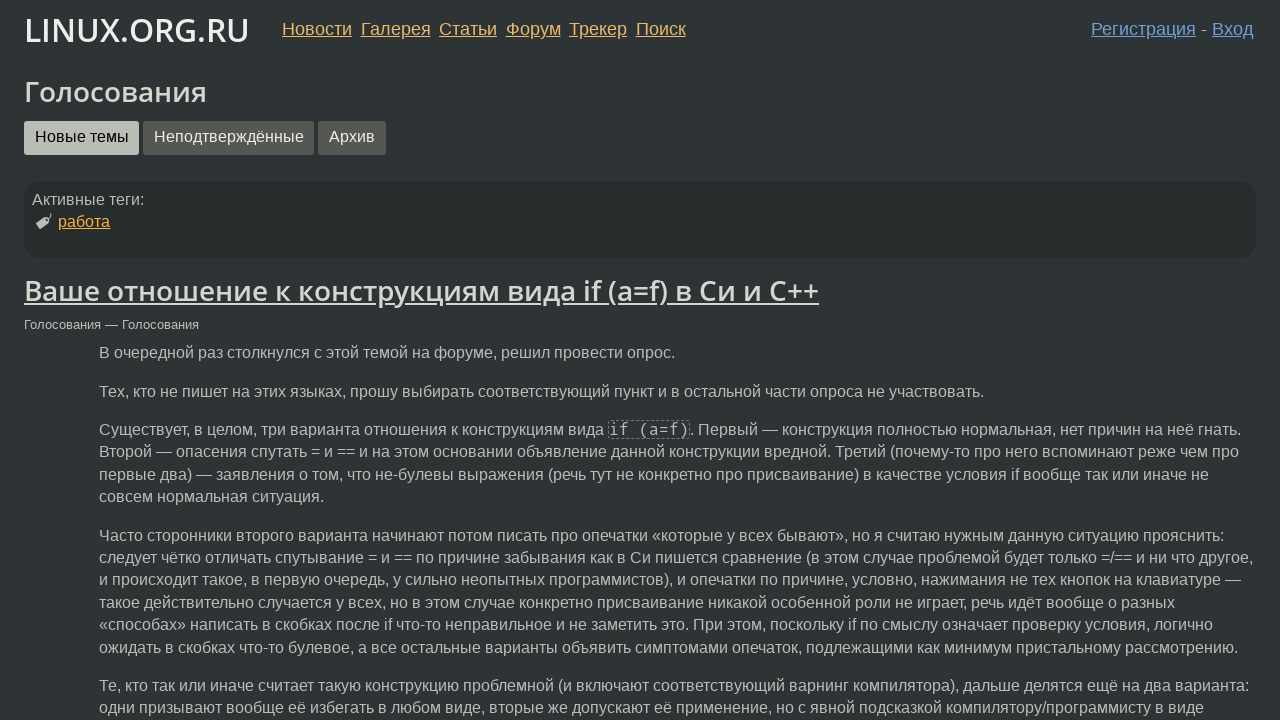